Tests the flight search functionality on BlazeDemo by selecting departure and destination cities from dropdowns and clicking the Find Flights button to search for available flights.

Starting URL: https://blazedemo.com/

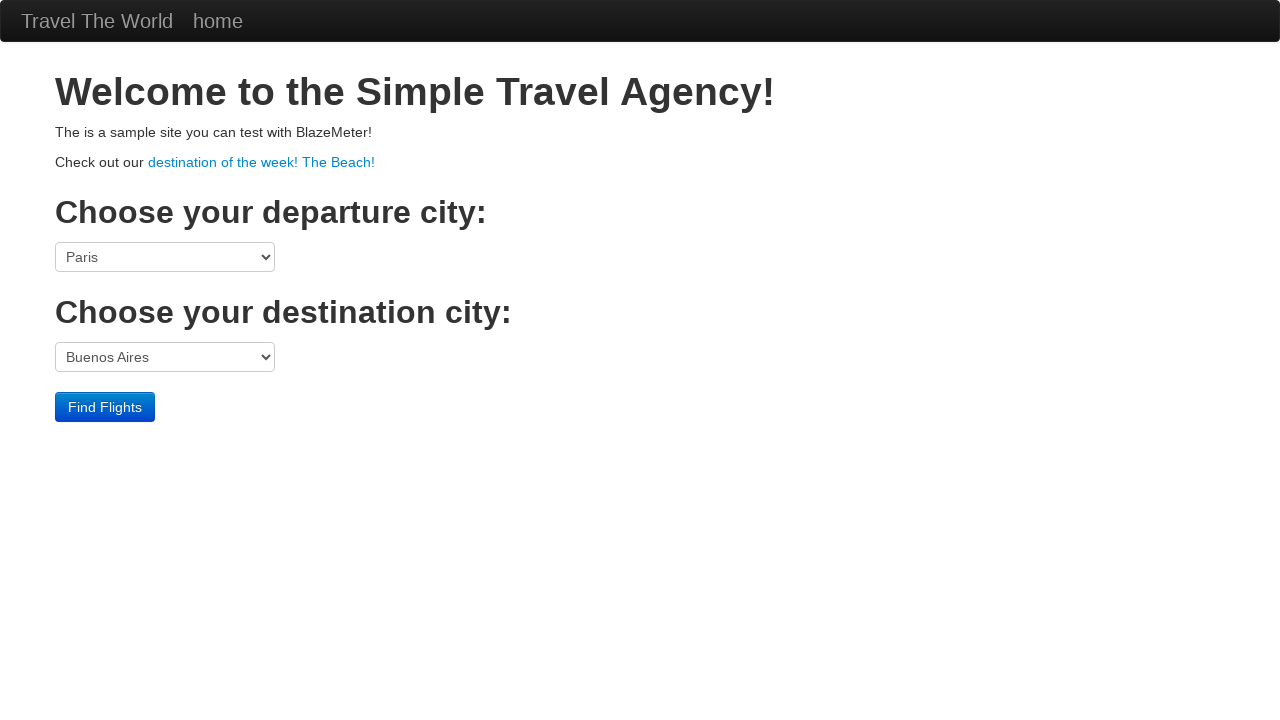

Clicked departure city dropdown at (165, 257) on select[name='fromPort']
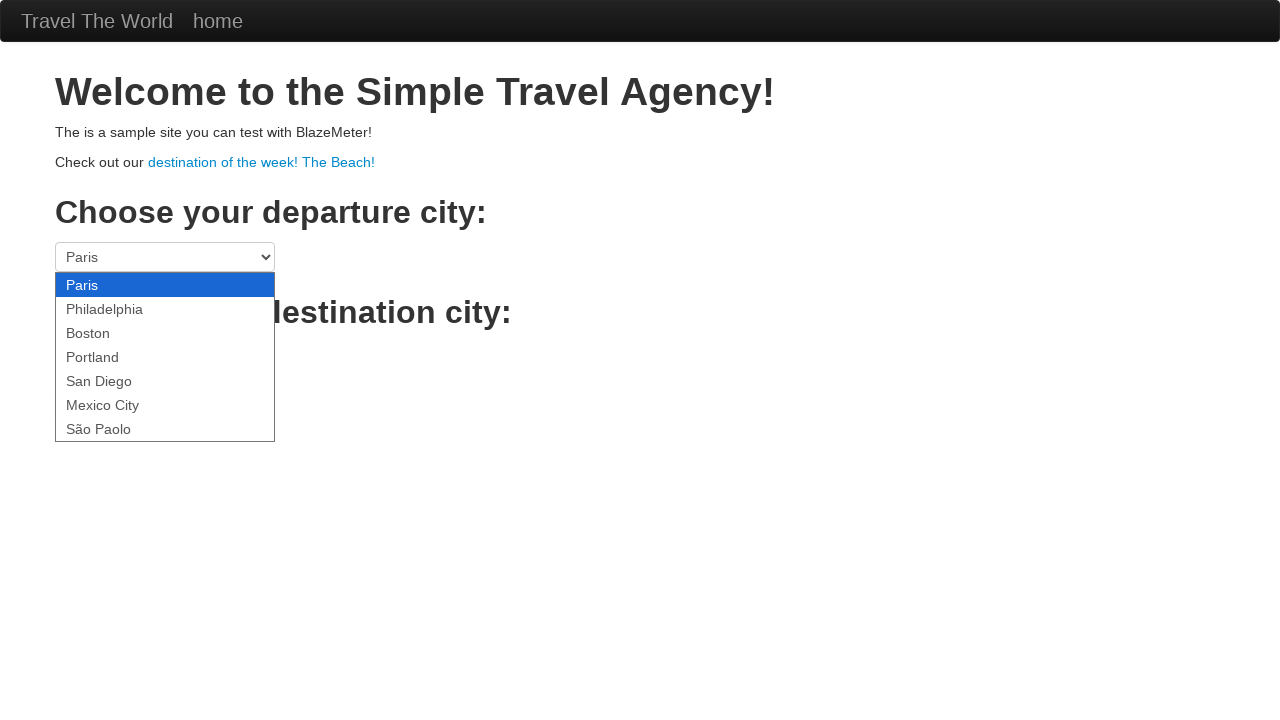

Selected Boston as departure city on select[name='fromPort']
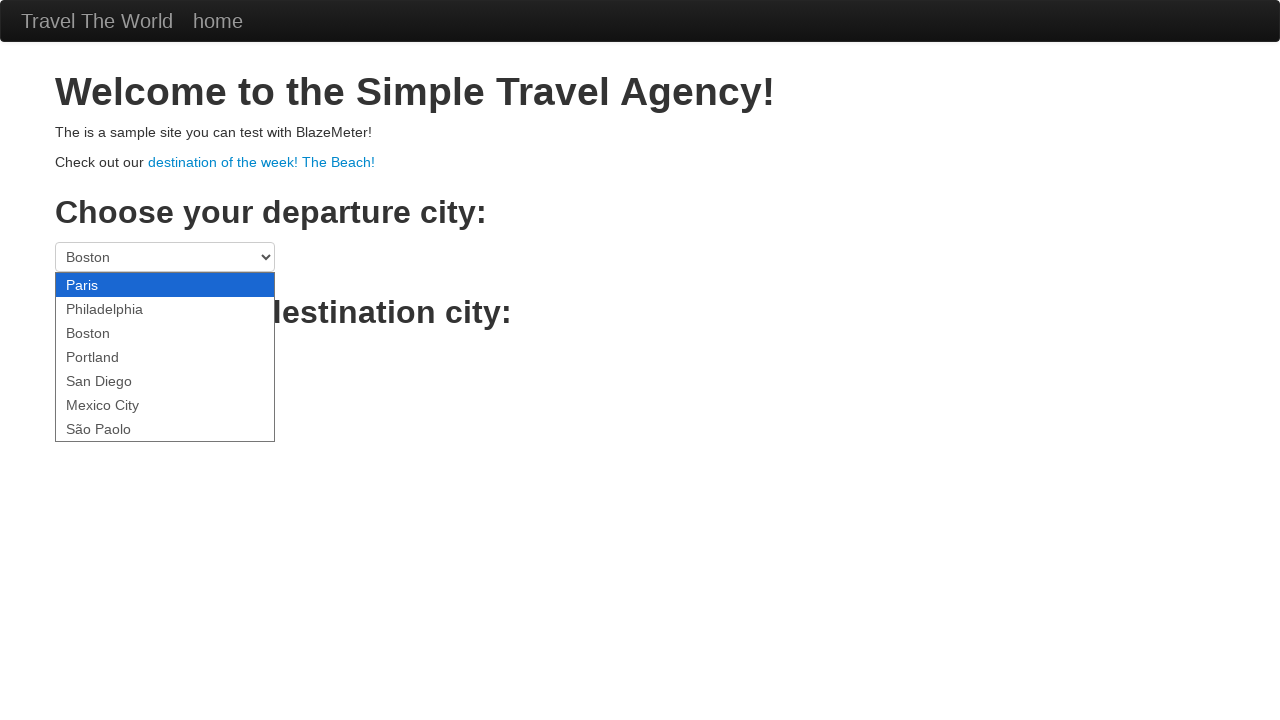

Clicked destination city dropdown at (165, 357) on select[name='toPort']
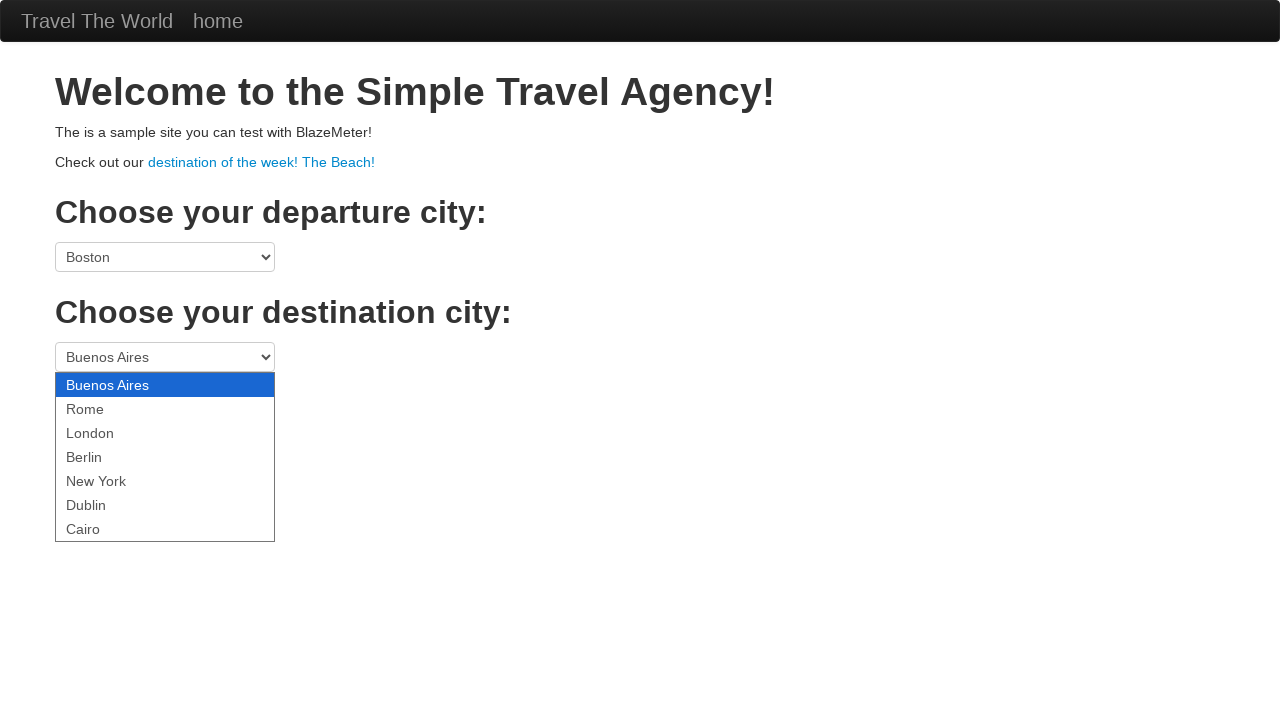

Selected London as destination city on select[name='toPort']
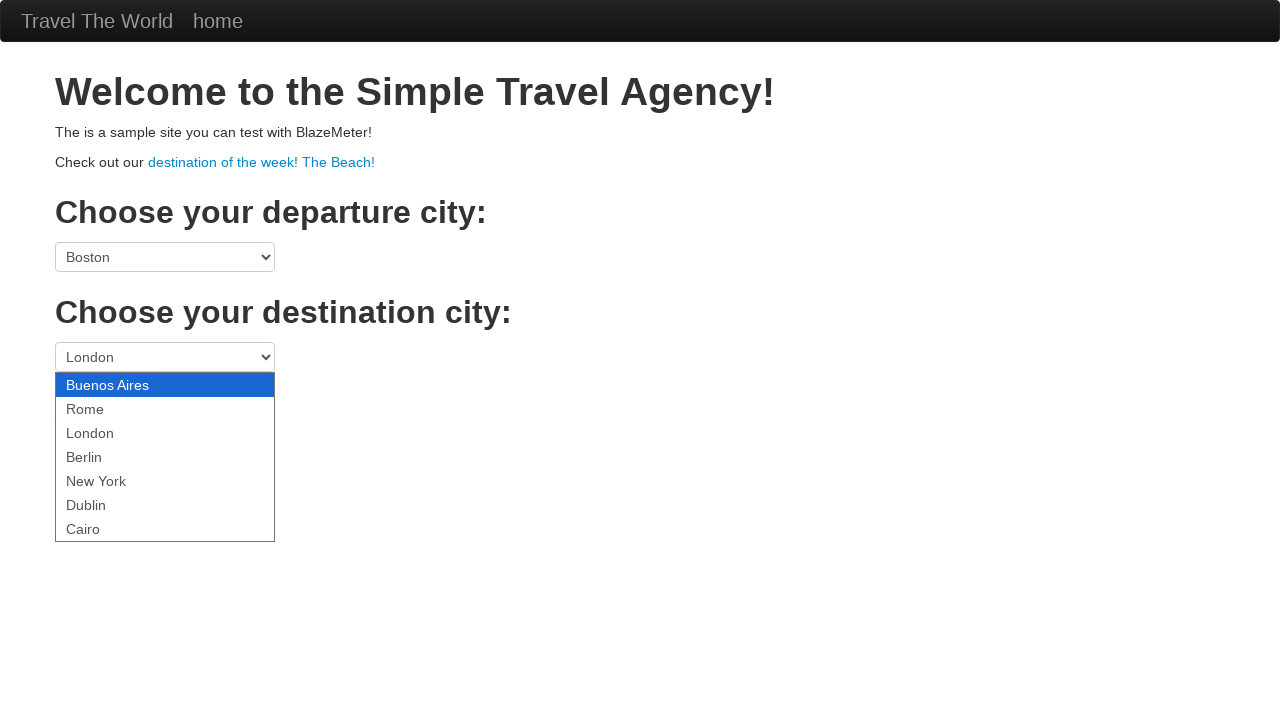

Clicked Find Flights button to search for available flights at (105, 407) on .btn-primary
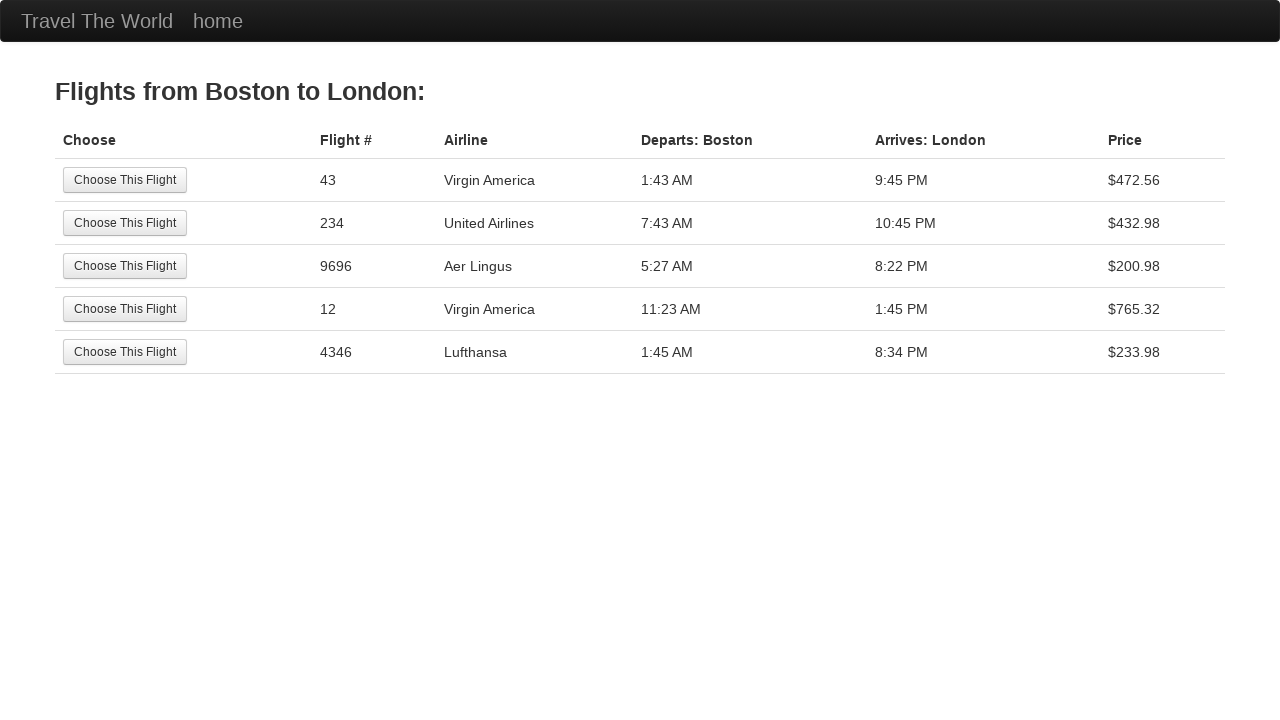

Flight search results page loaded
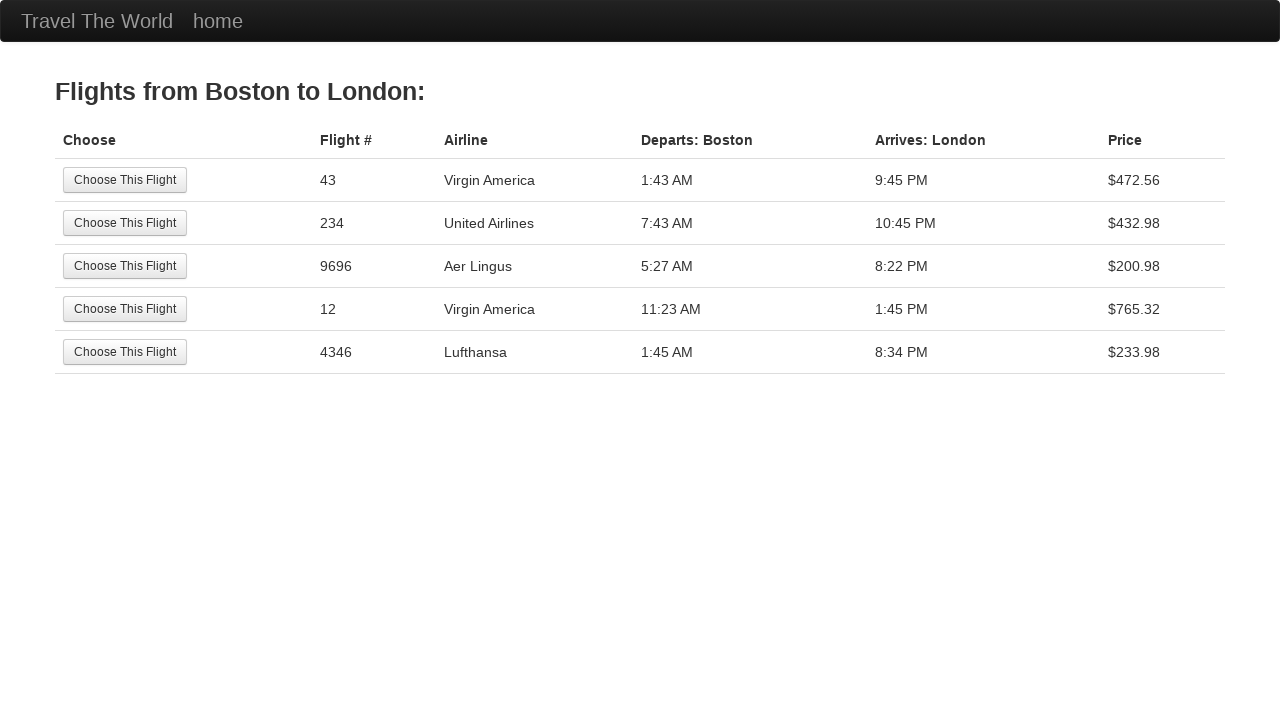

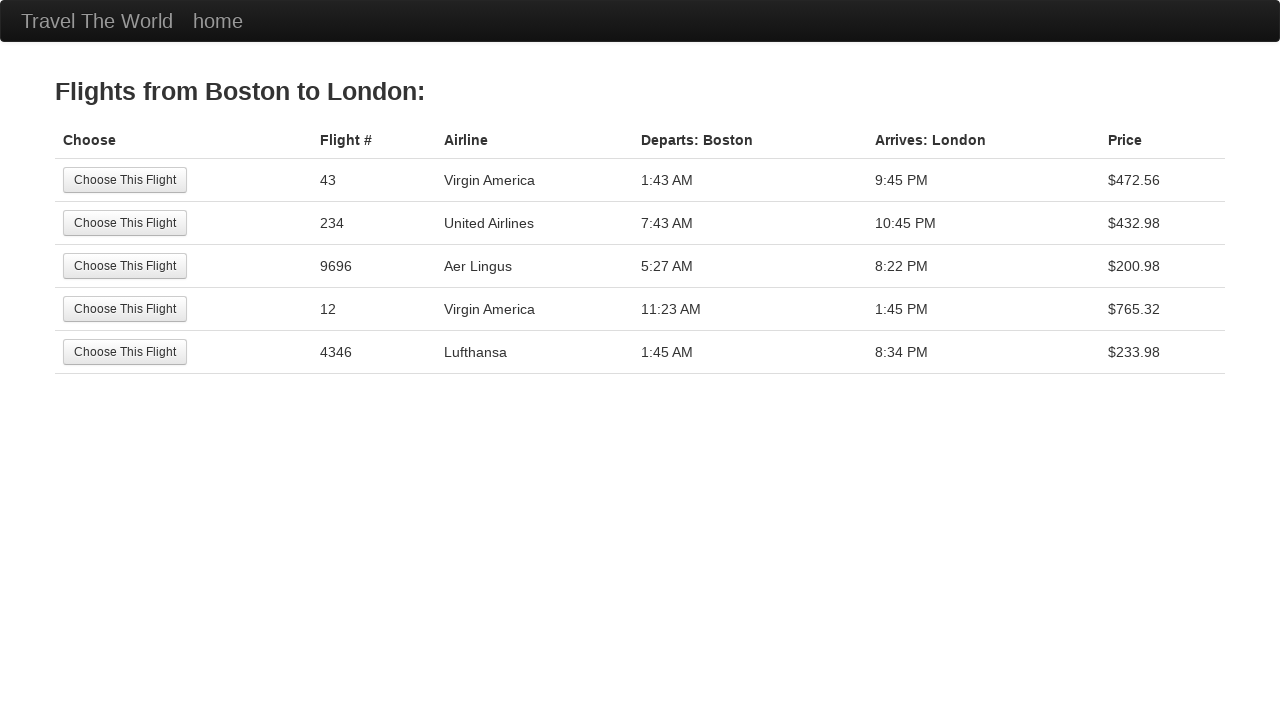